Tests that clicking the Instagram link in footer opens Instagram page in a new tab

Starting URL: https://www.lambdaworks.io

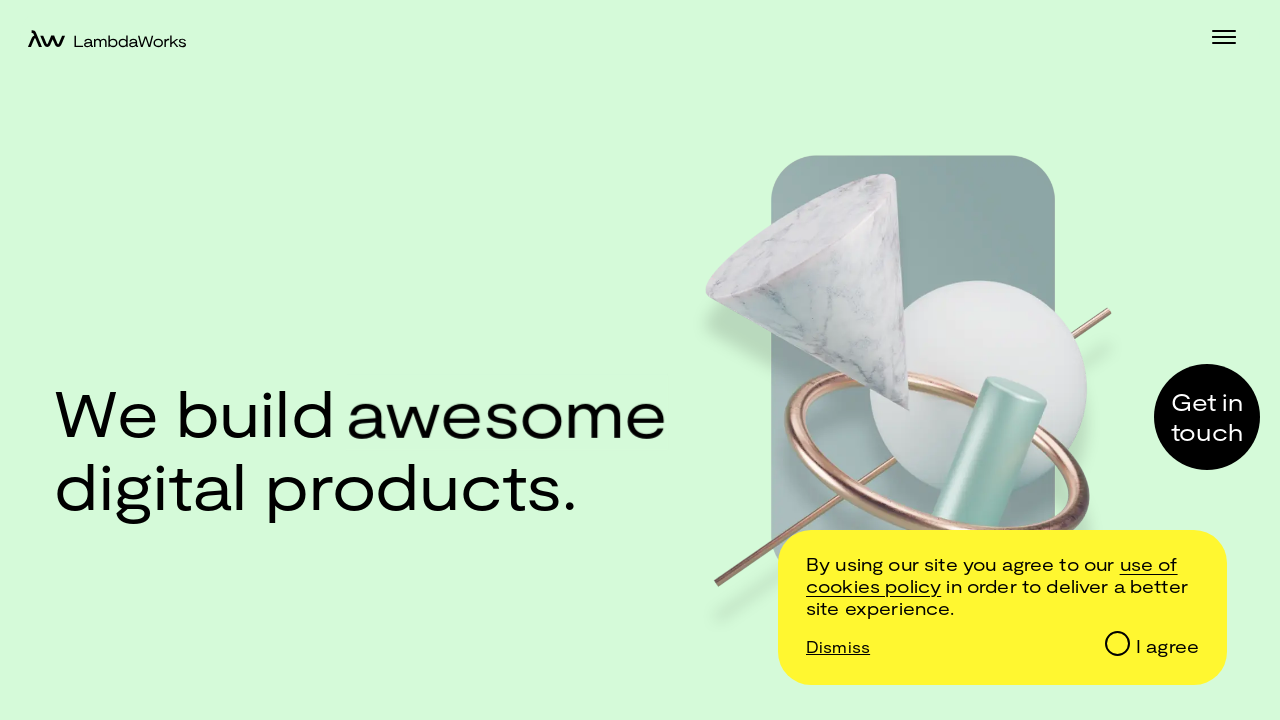

Clicked Instagram link in footer at (114, 662) on footer >> a[href*='instagram']
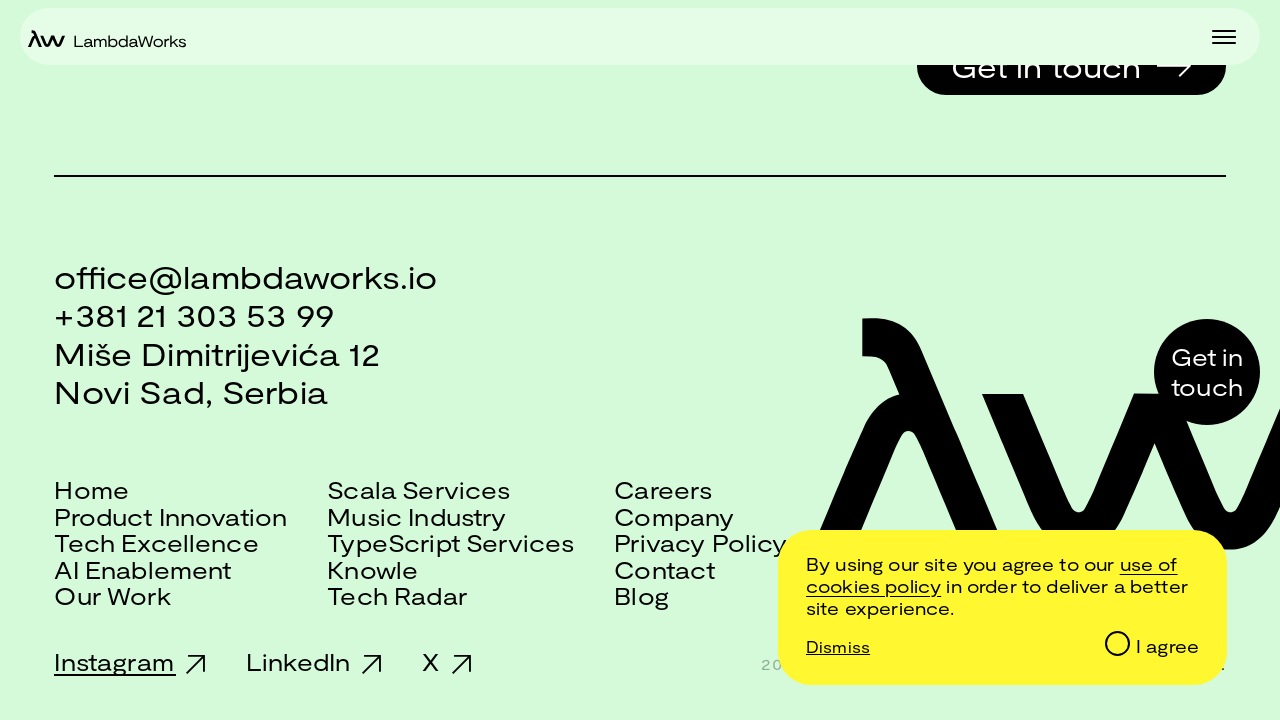

New tab opened with Instagram page
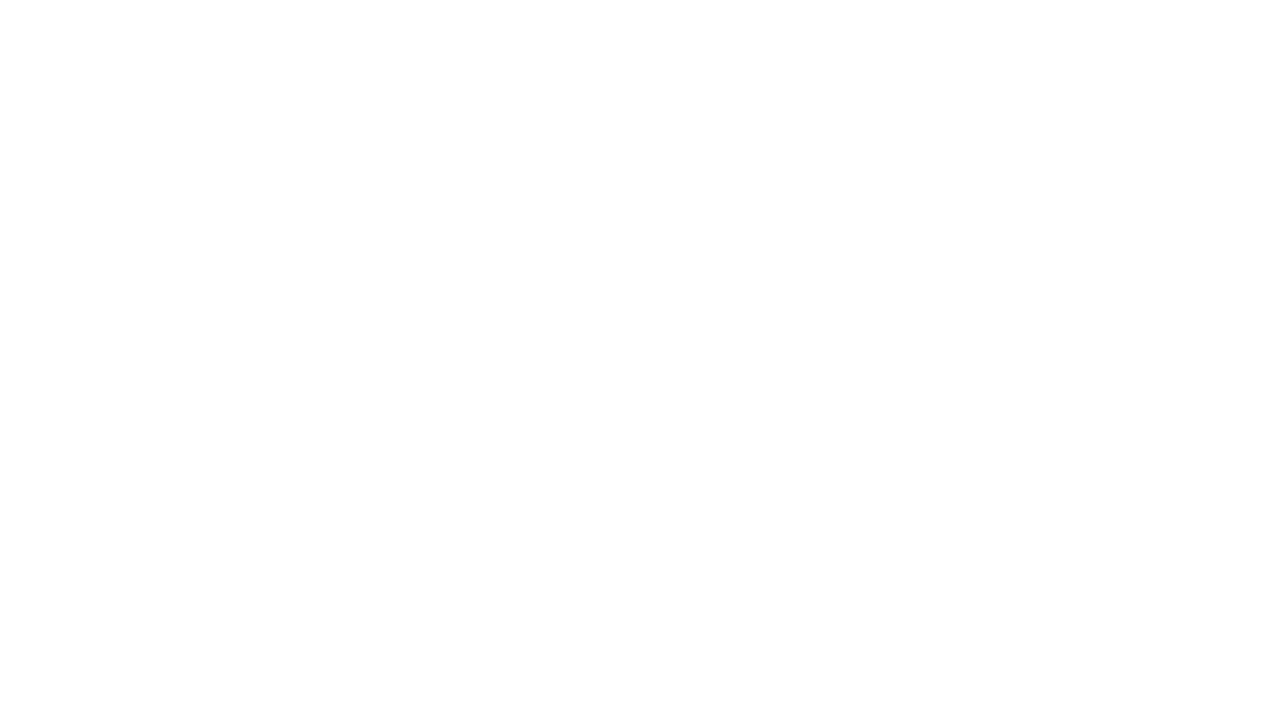

Instagram page fully loaded
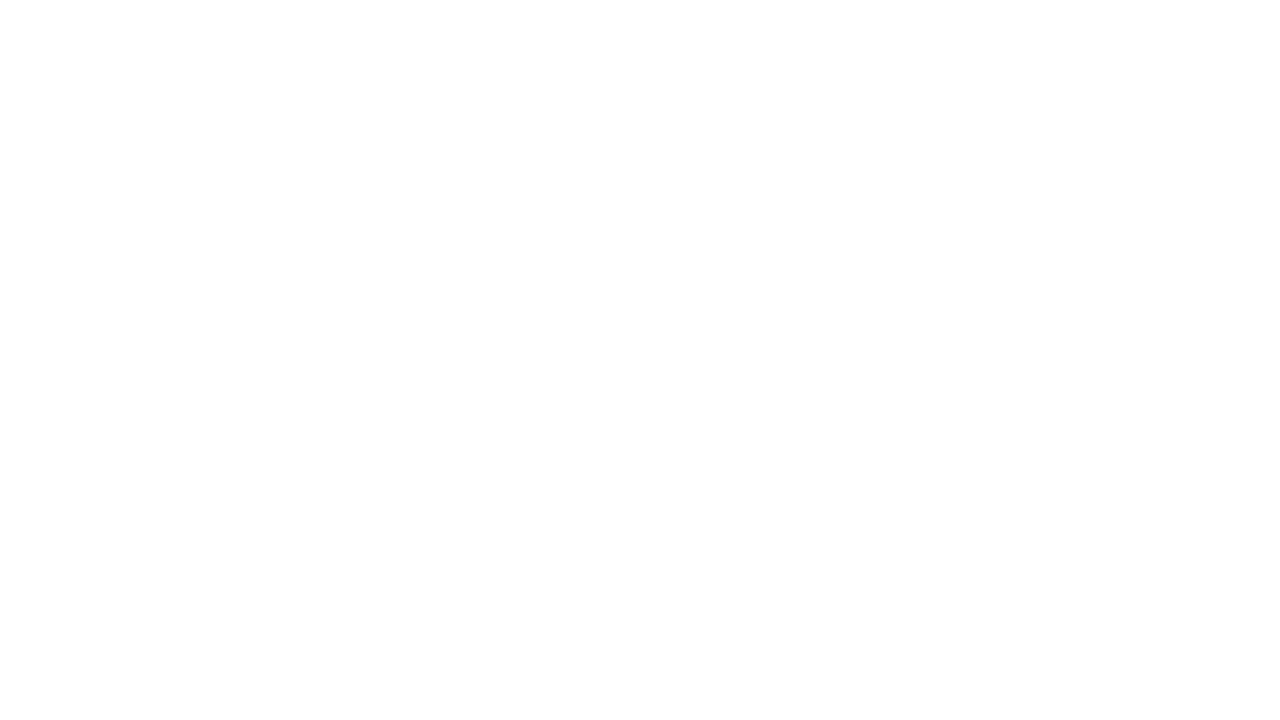

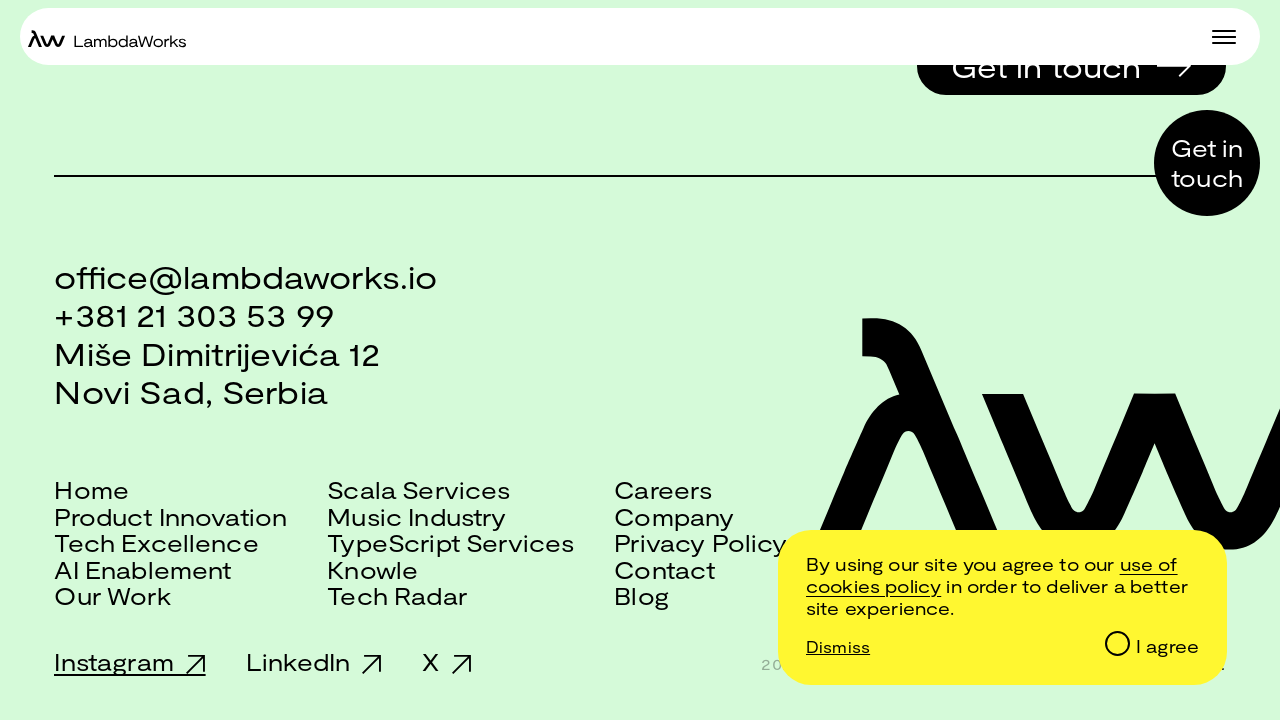